Tests JavaScript confirm dialog by entering a name, triggering a confirm dialog, and clicking Cancel to dismiss it.

Starting URL: https://rahulshettyacademy.com/AutomationPractice/

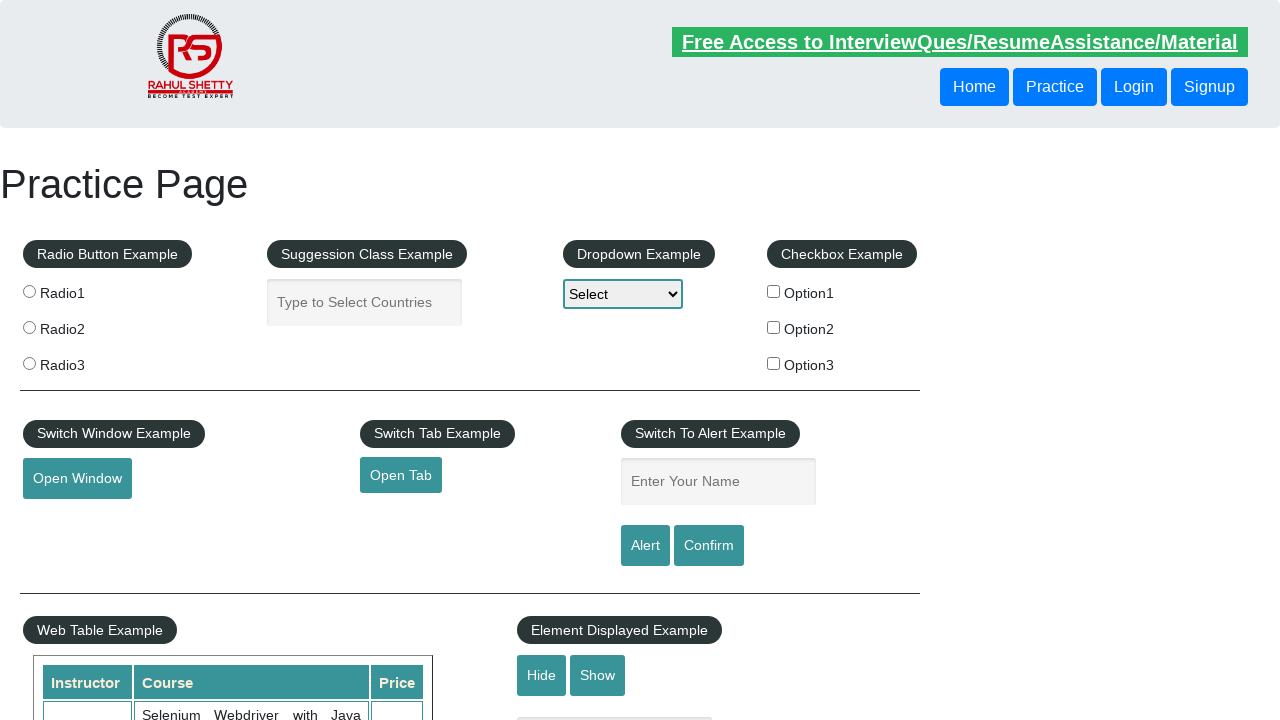

Set up dialog handler to dismiss confirm dialogs
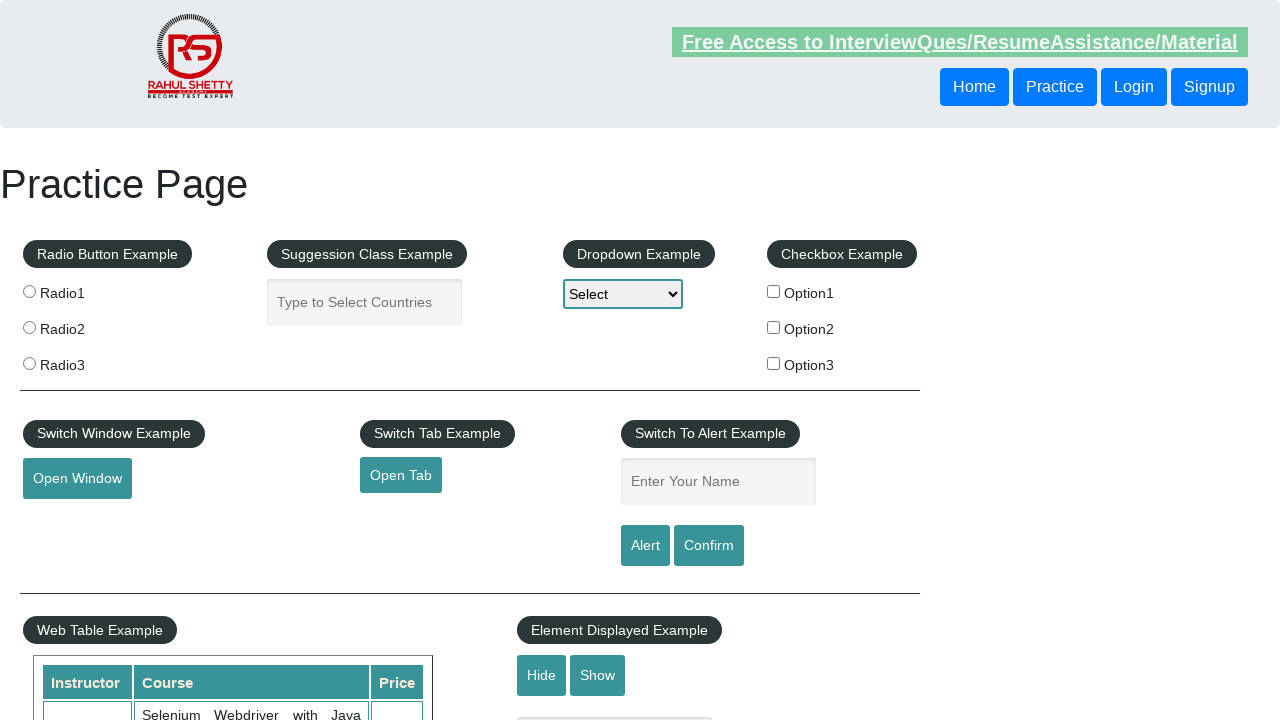

Cleared the name input field on input#name
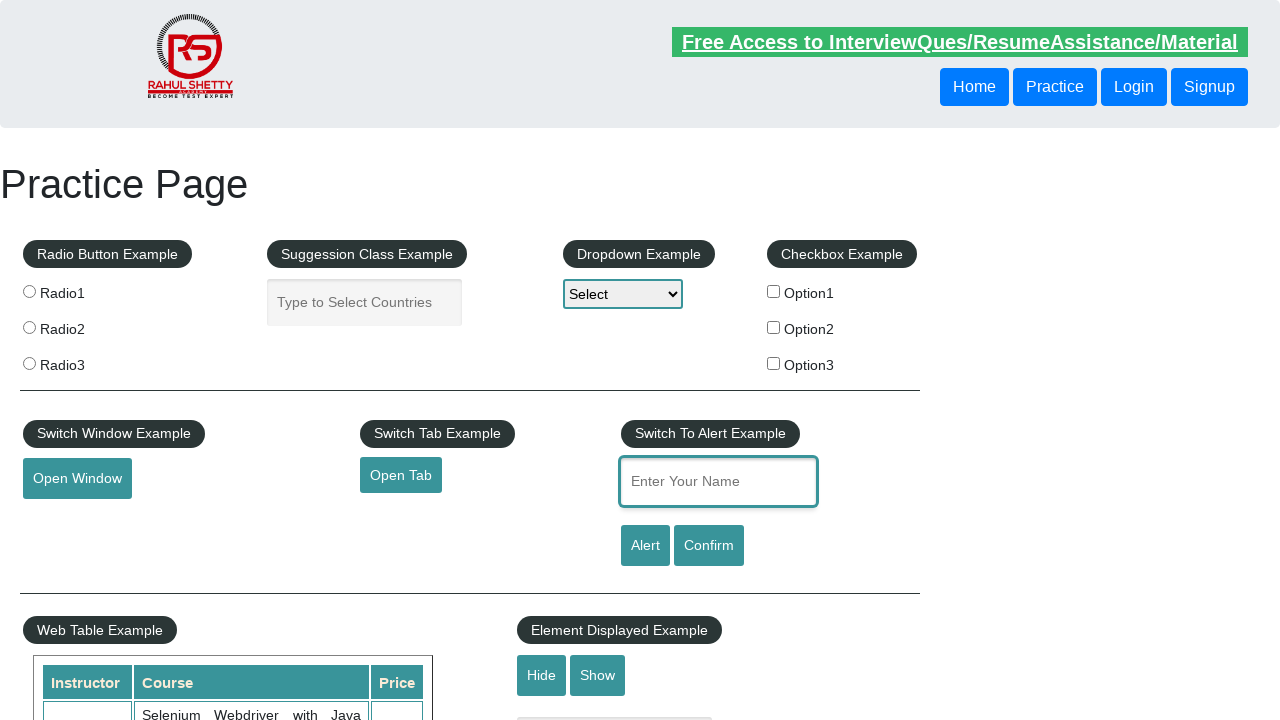

Entered 'Dhinesh' into the name input field on input#name
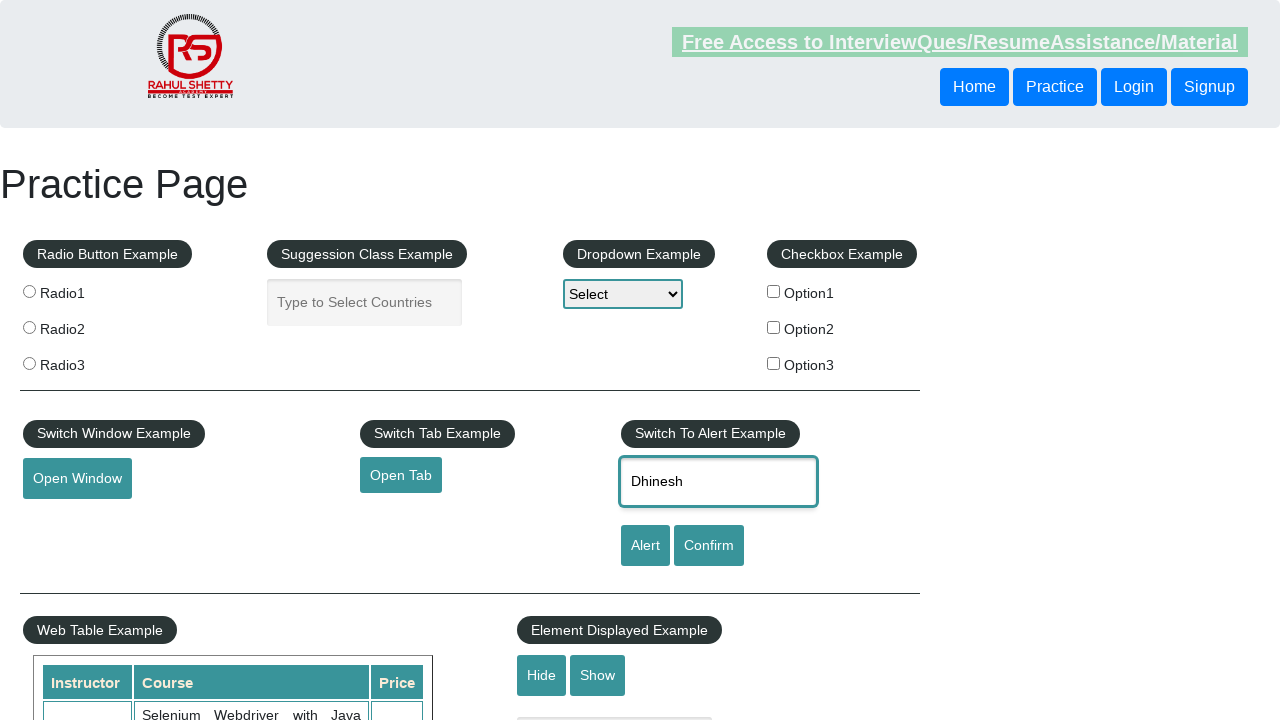

Clicked the confirm button to trigger JavaScript confirm dialog at (709, 546) on input[onclick*='displayConfirm']
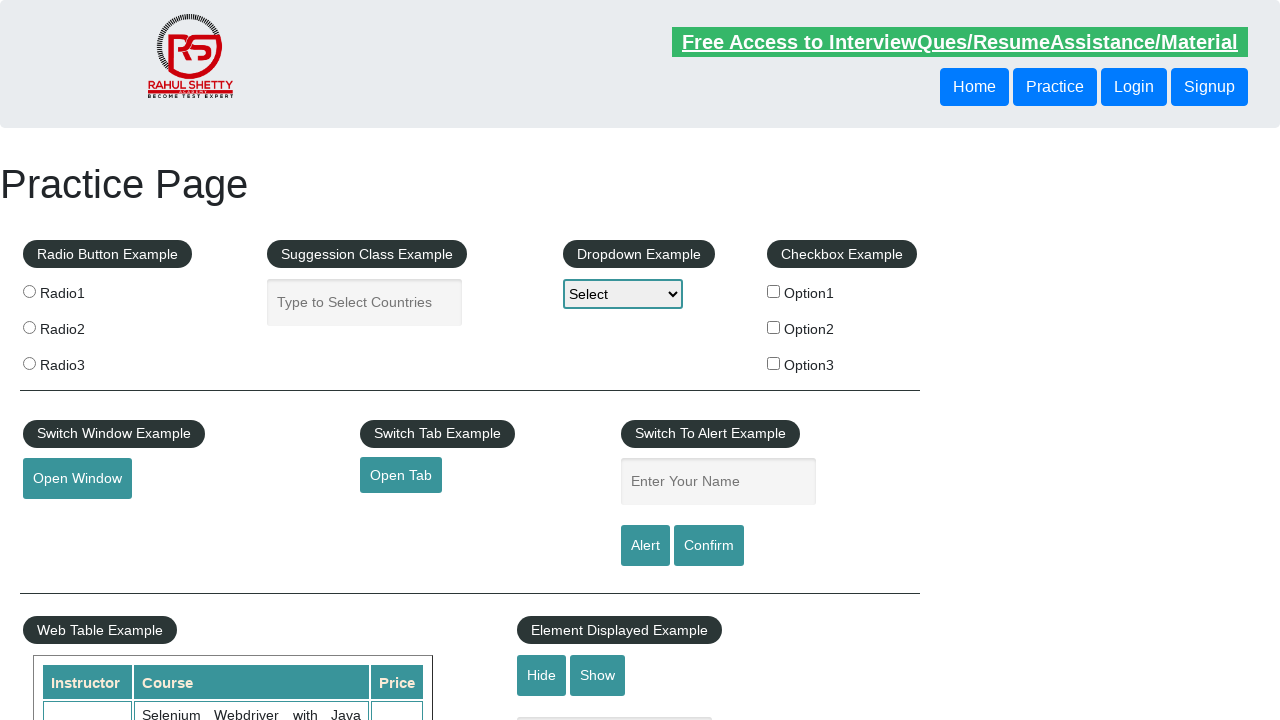

Waited 500ms for confirm dialog to be dismissed
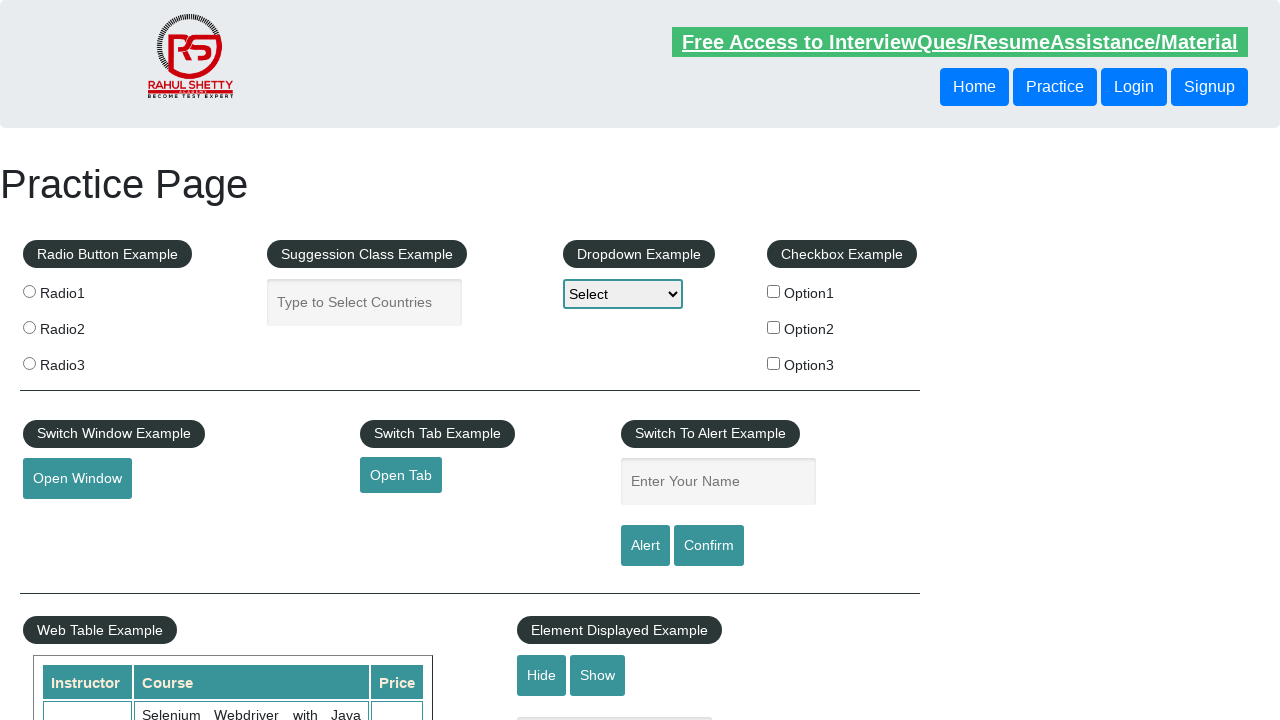

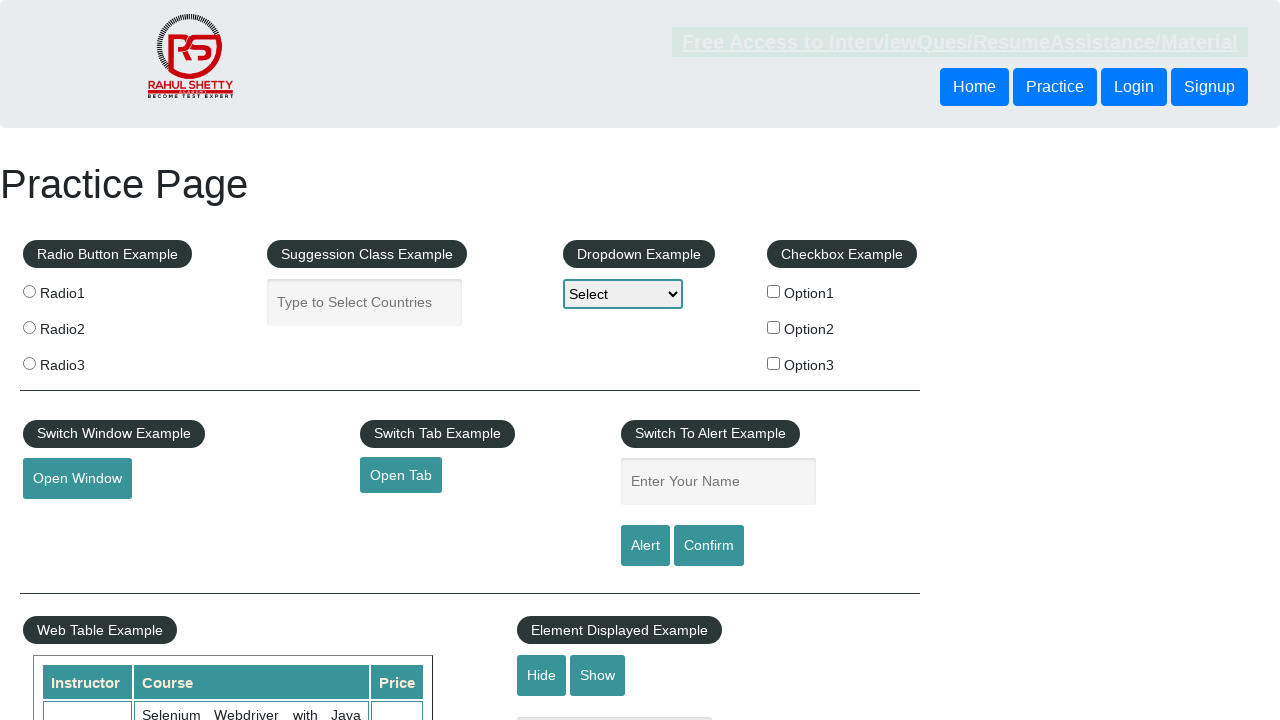